Tests table sorting functionality by clicking on the first column header and verifying the data is sorted correctly

Starting URL: https://rahulshettyacademy.com/seleniumPractise/#/offers

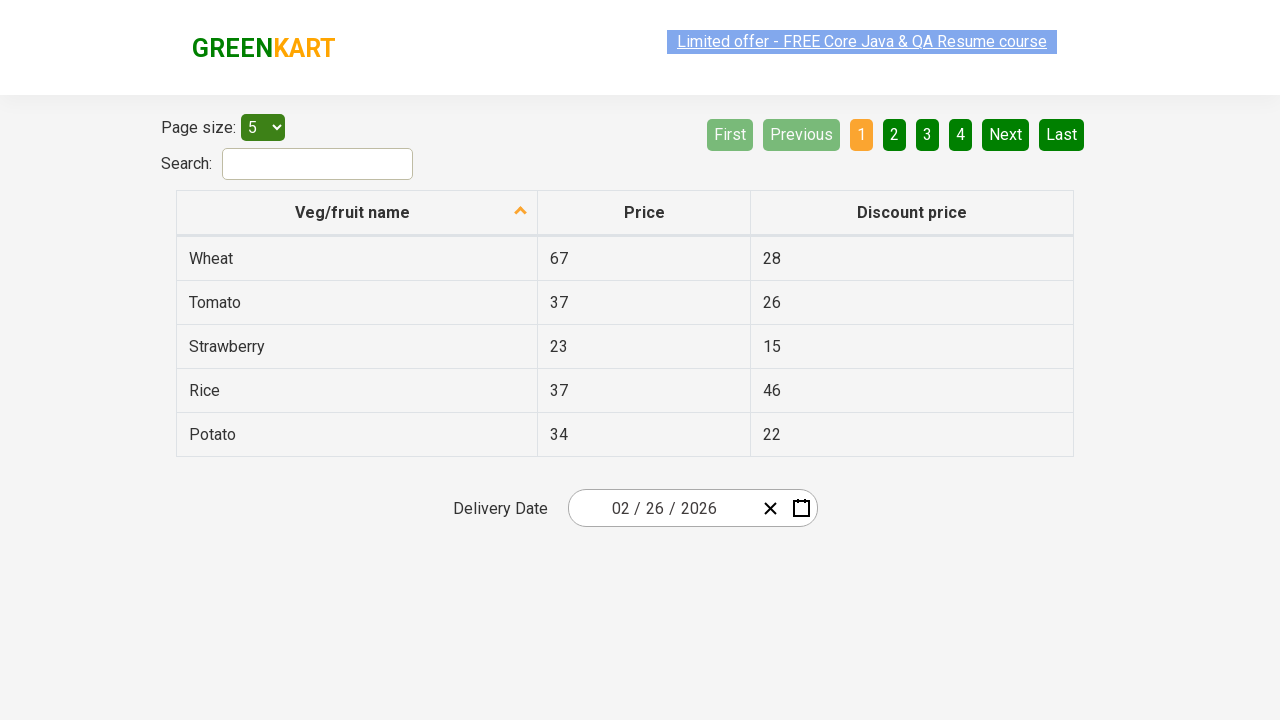

Navigated to table offers page
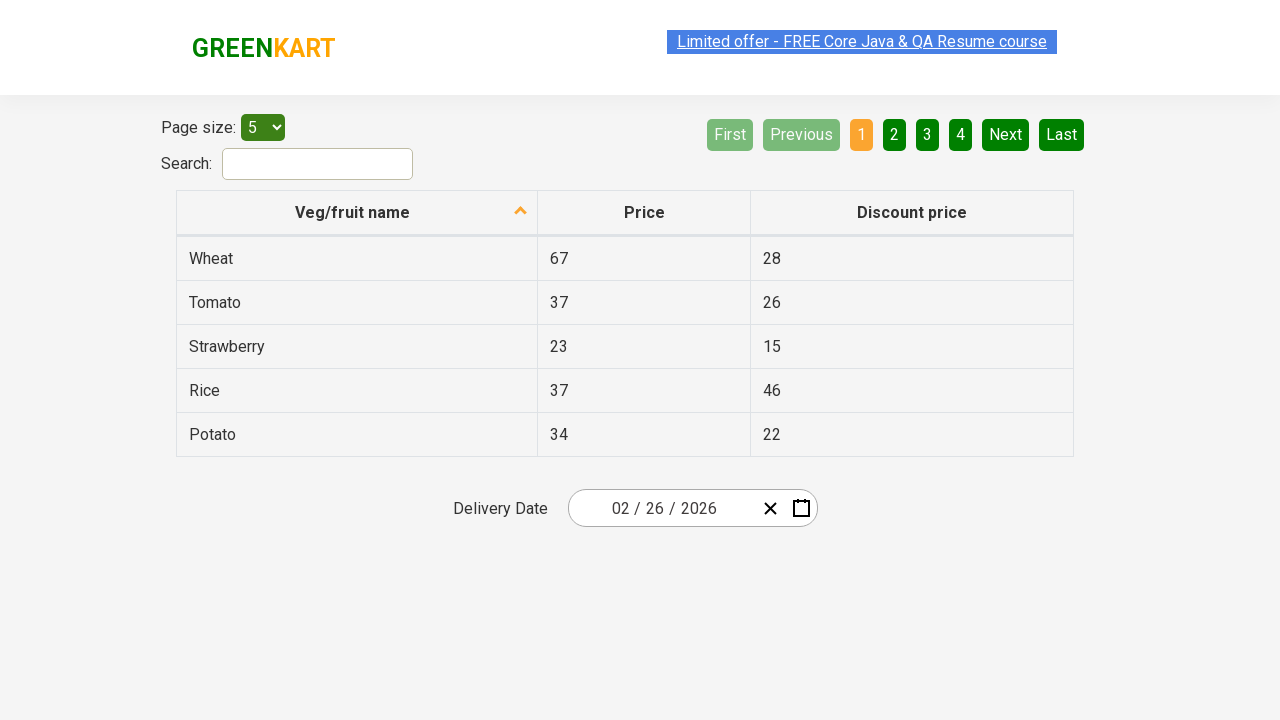

Clicked first column header to sort table at (357, 213) on xpath=//tr/th[1]
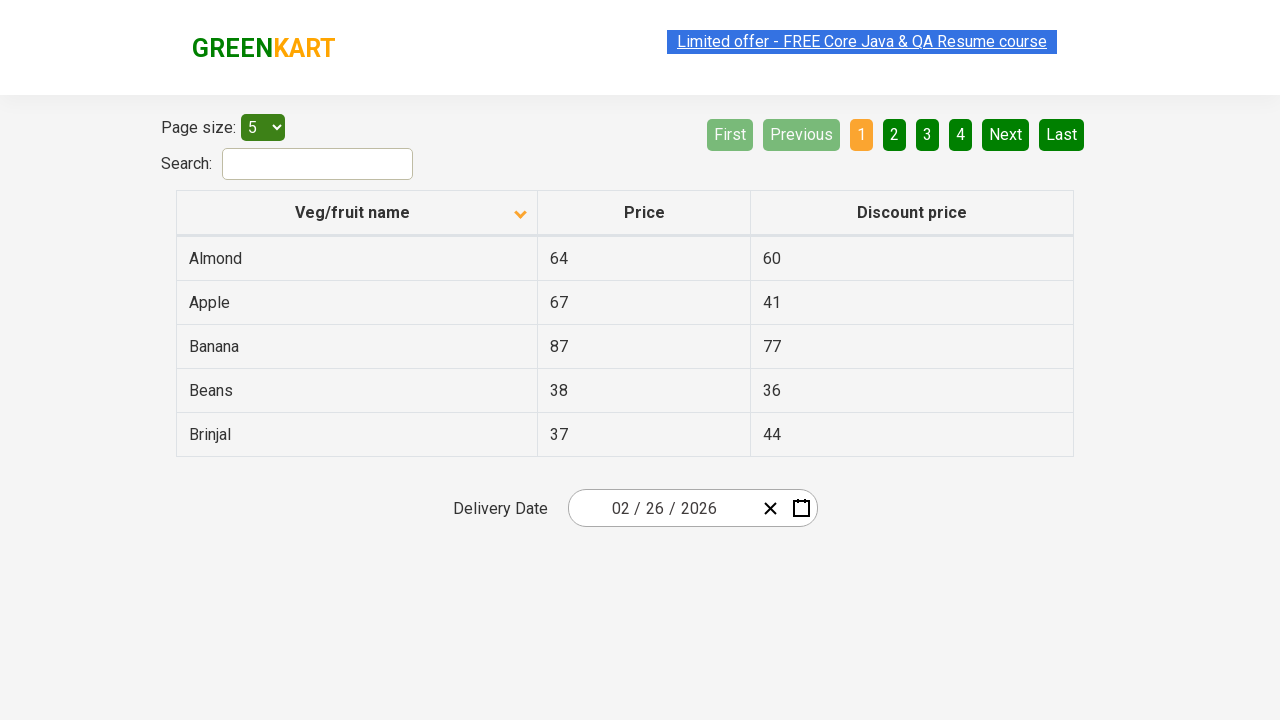

Waited for table to be sorted
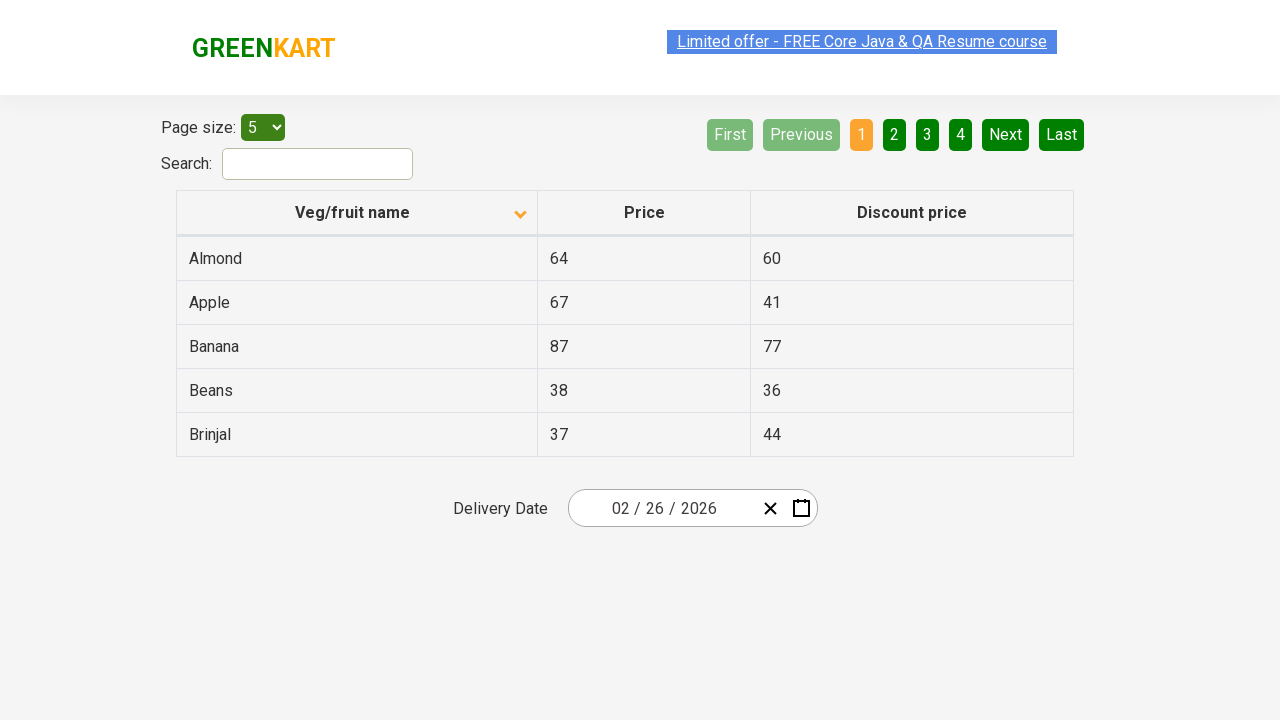

Retrieved all first column elements from table
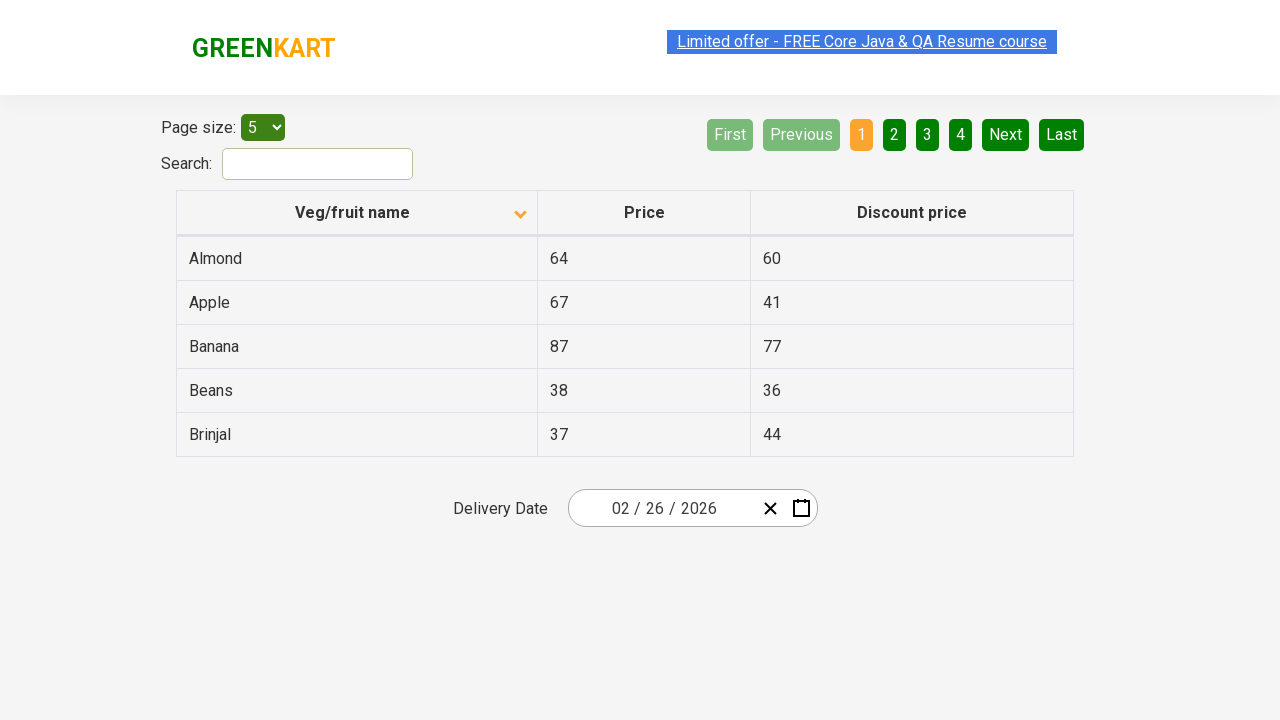

Extracted text content from all column elements
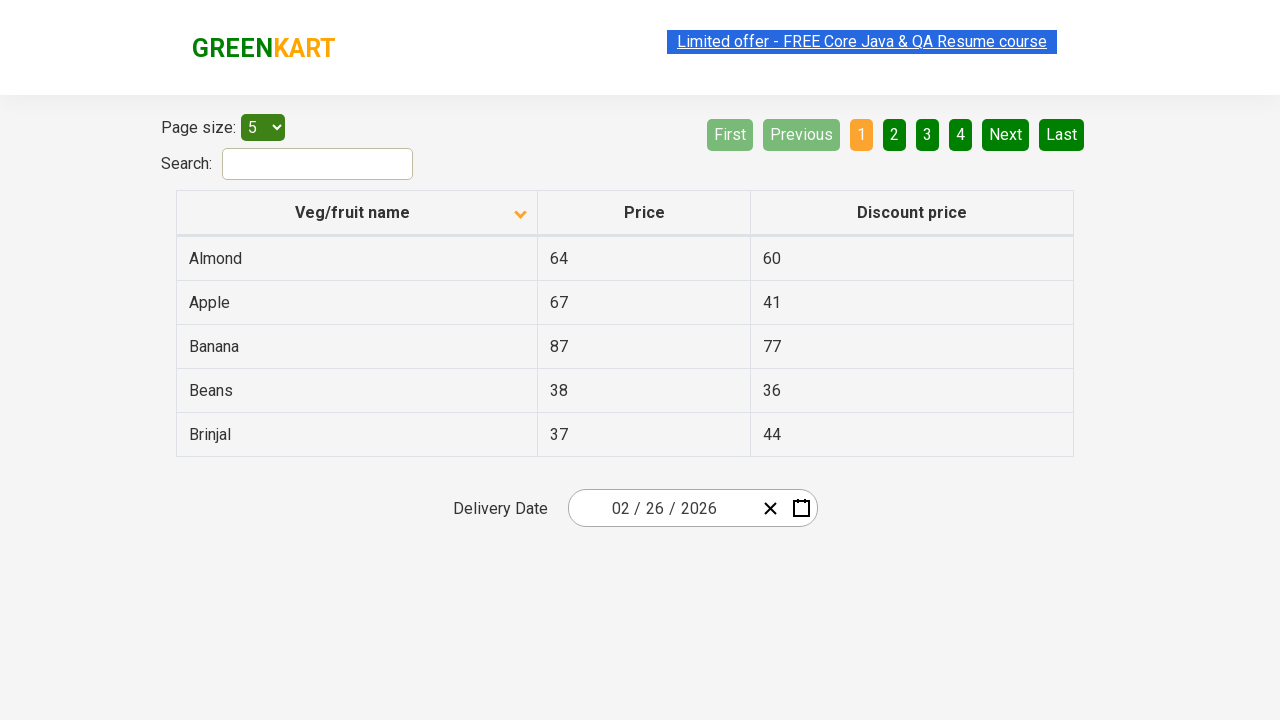

Created sorted reference list for comparison
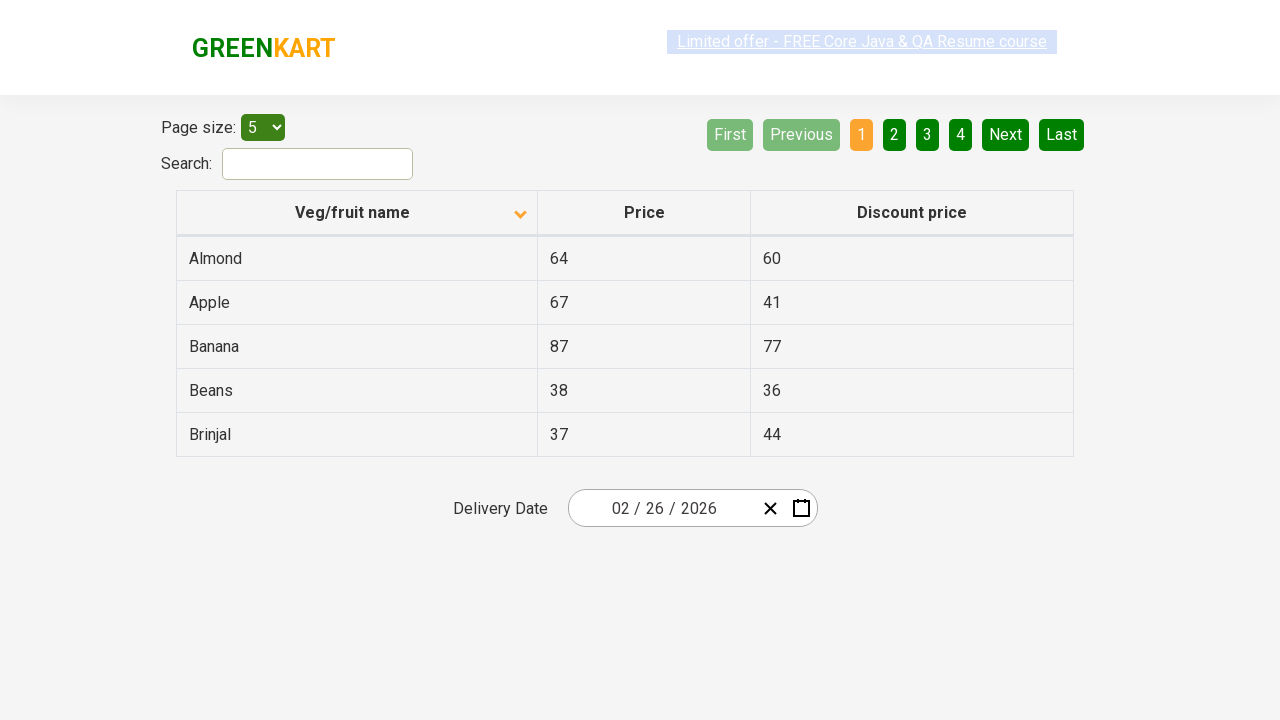

Verified table is sorted correctly - assertion passed
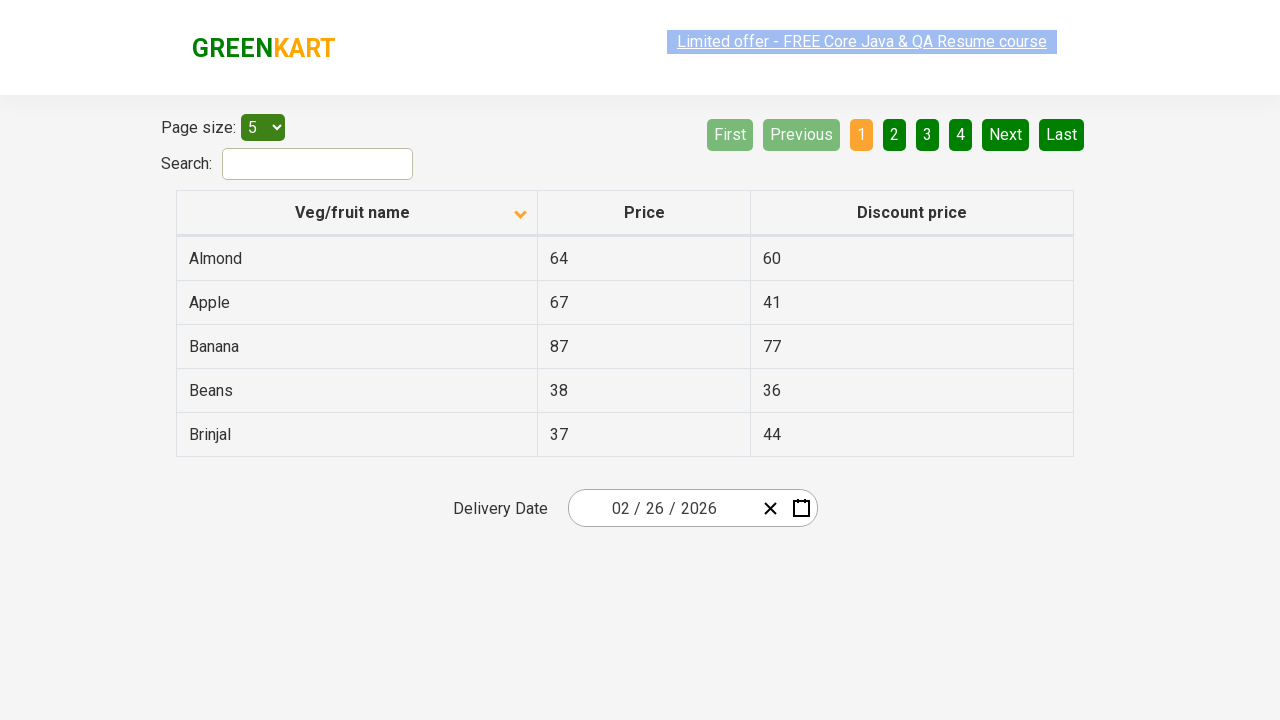

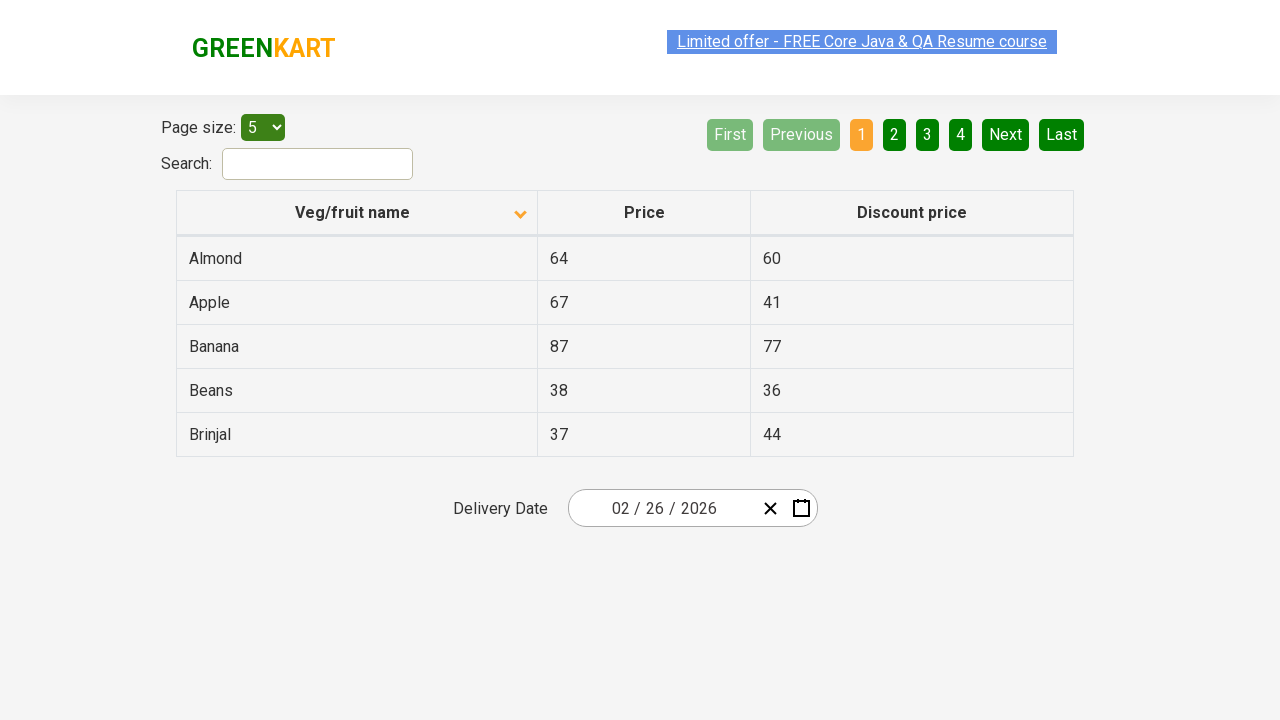